Tests window switching functionality by clicking a footer link that opens a new window, switching to it, then switching back to the parent window

Starting URL: https://www.gmail.com

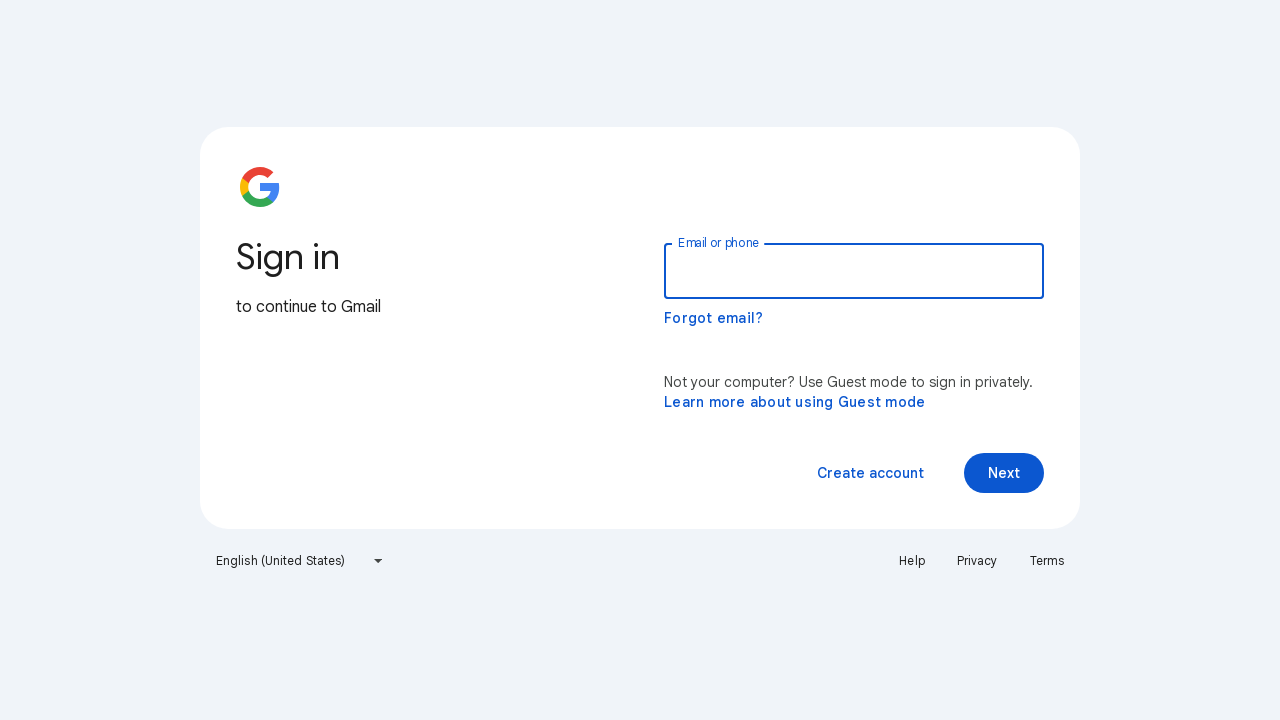

Clicked first footer link which opened a new window at (912, 561) on footer ul li:first-child a
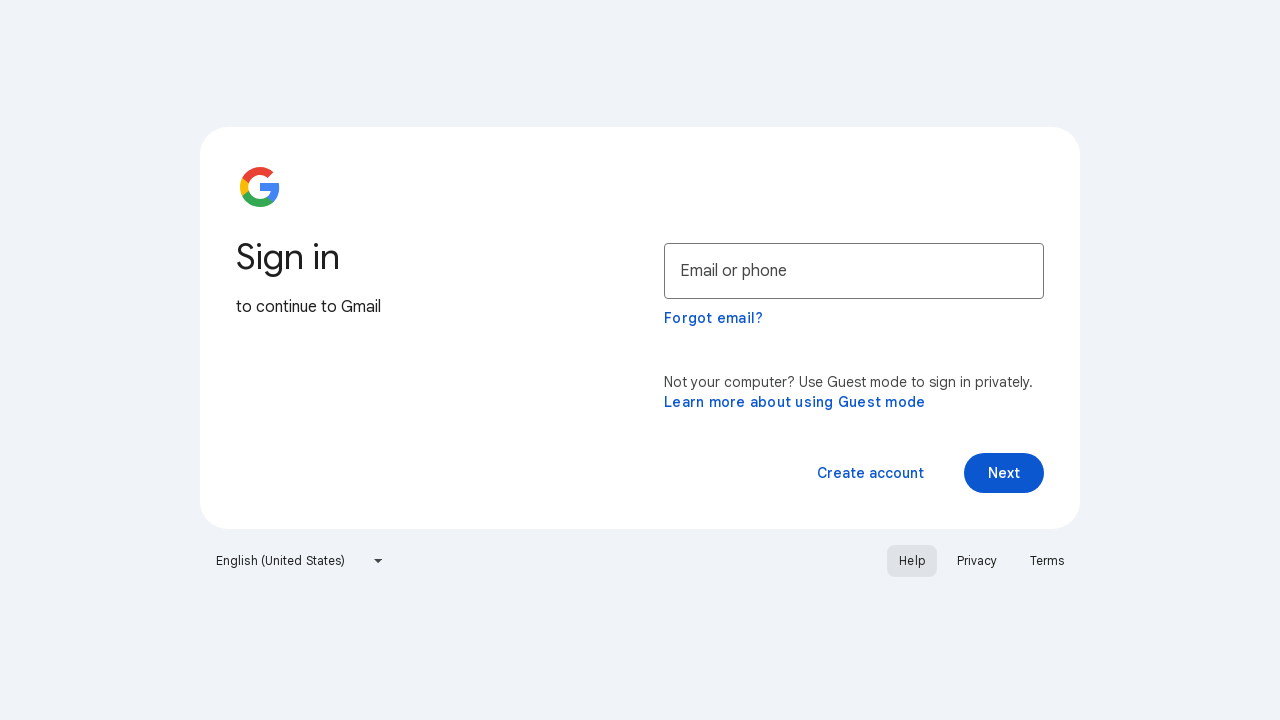

Captured reference to the newly opened window
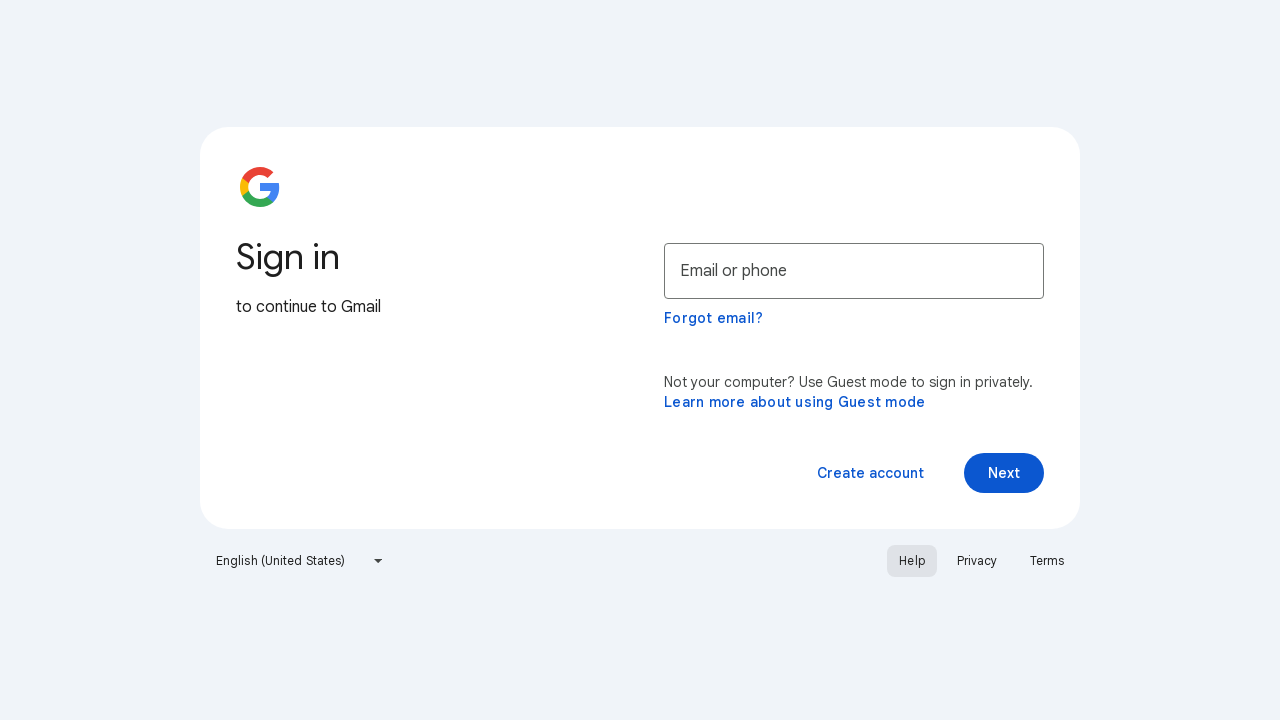

New window finished loading
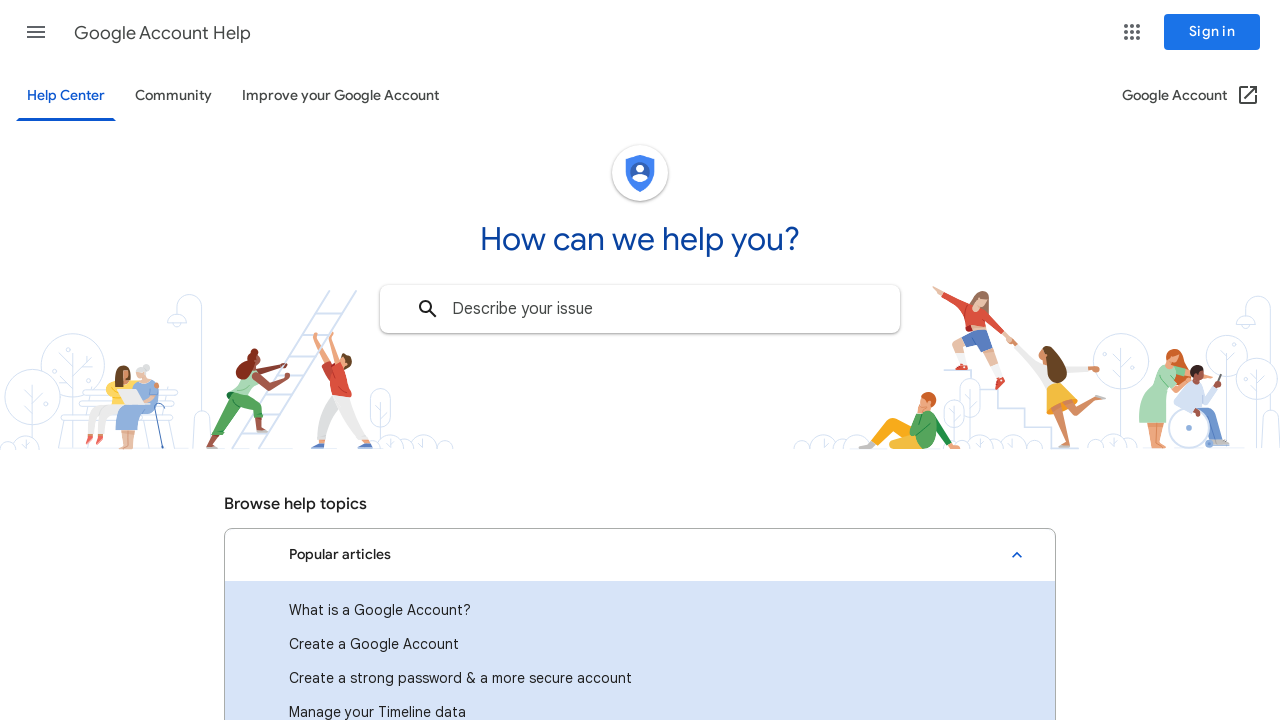

Retrieved new window title: Google Account Help
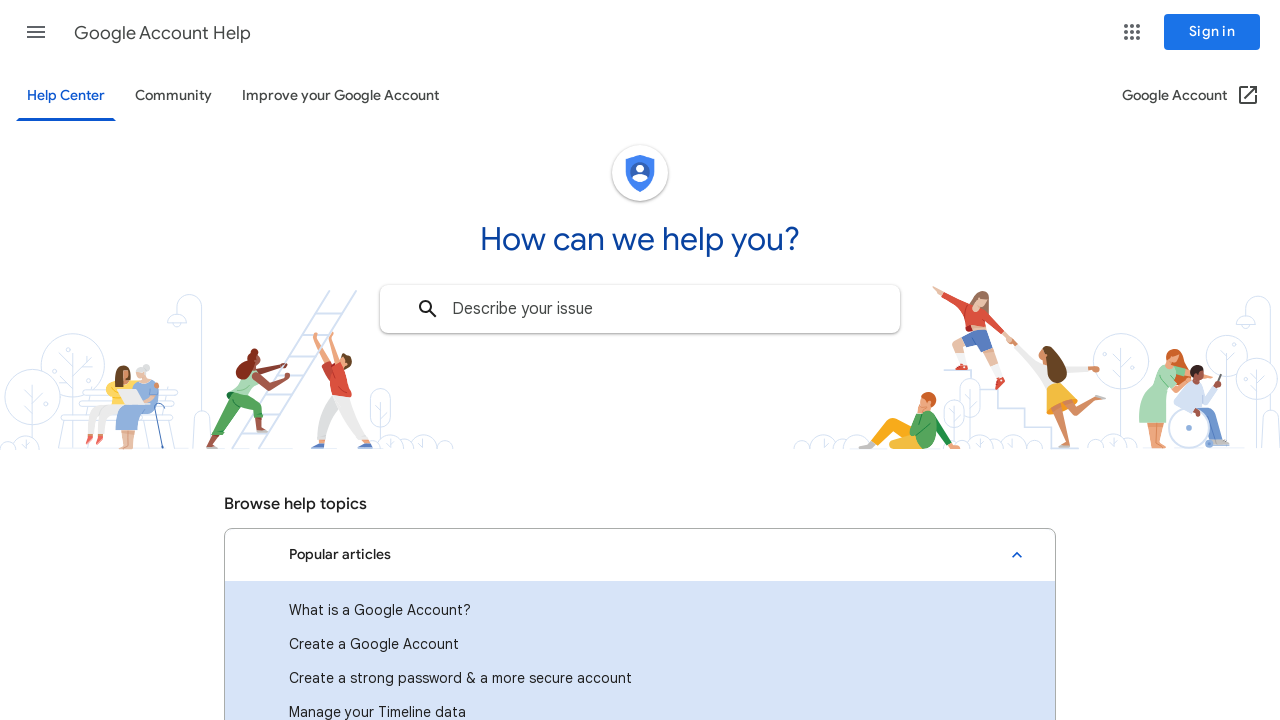

Closed the new window and switched back to parent window
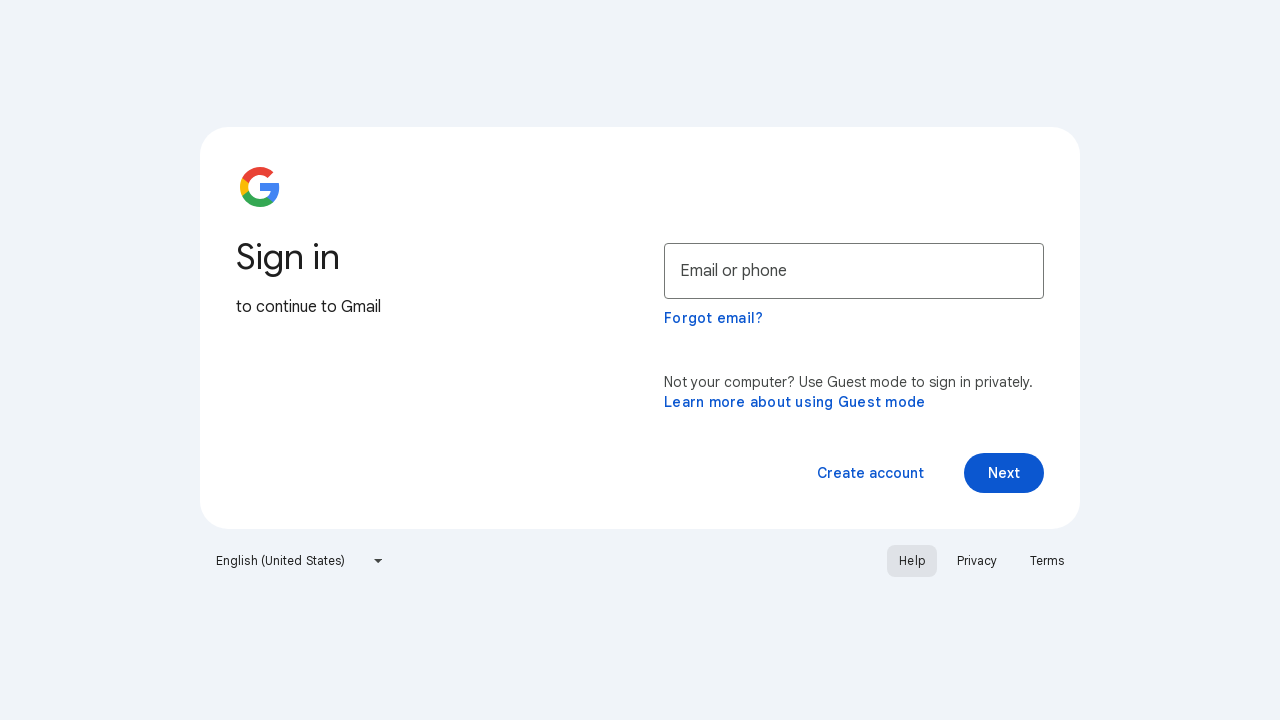

Verified original window is active with title: Gmail
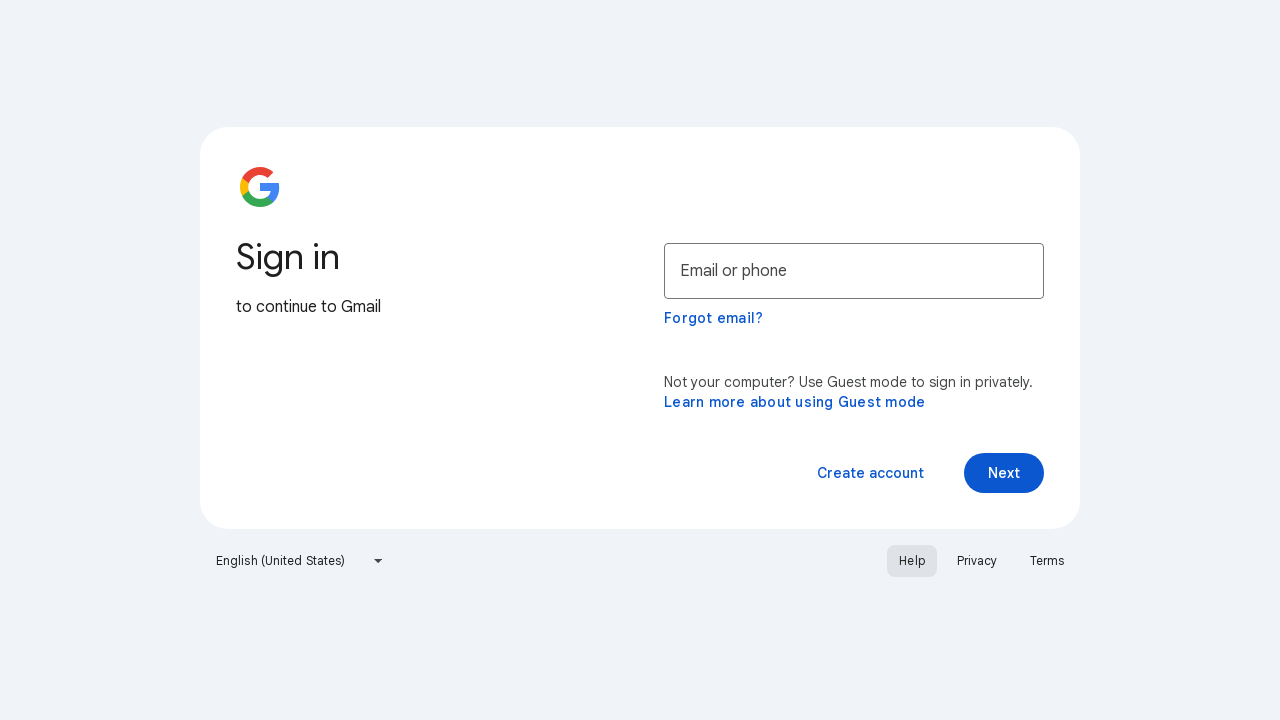

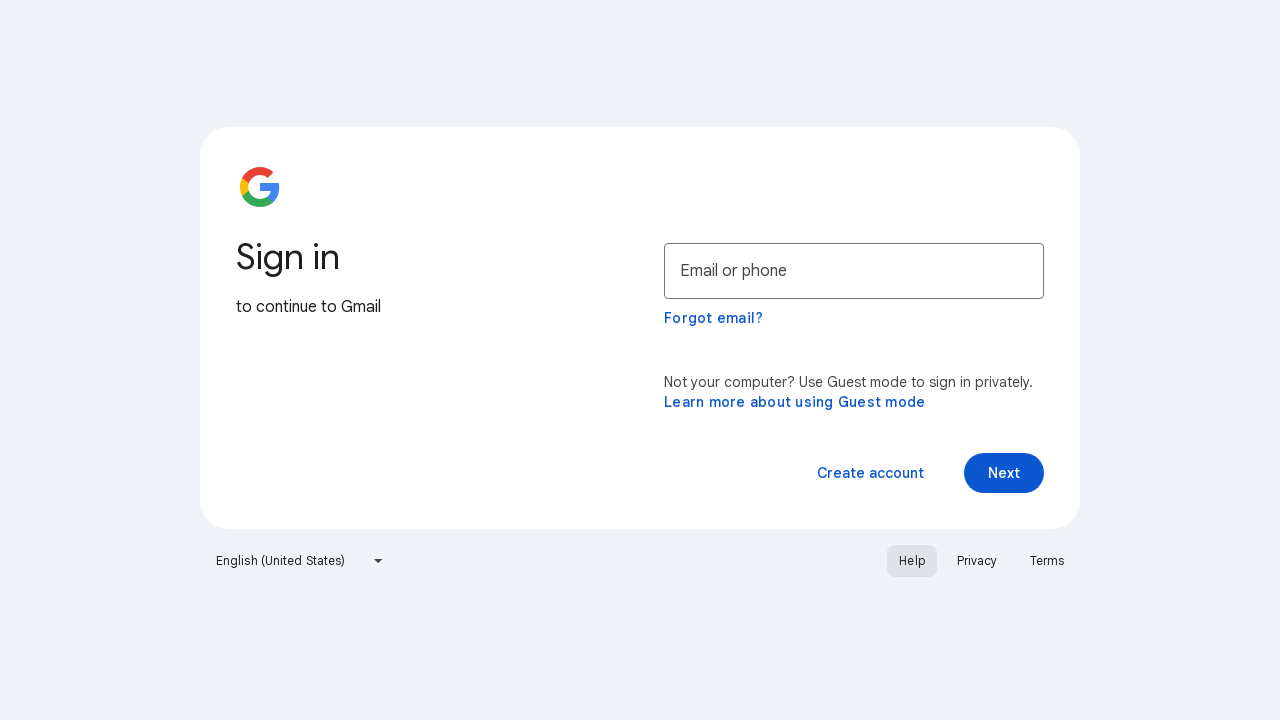